Navigates to a test blog page and clicks on a link with the text "compendiumdev" to test link navigation functionality.

Starting URL: https://omayo.blogspot.com/

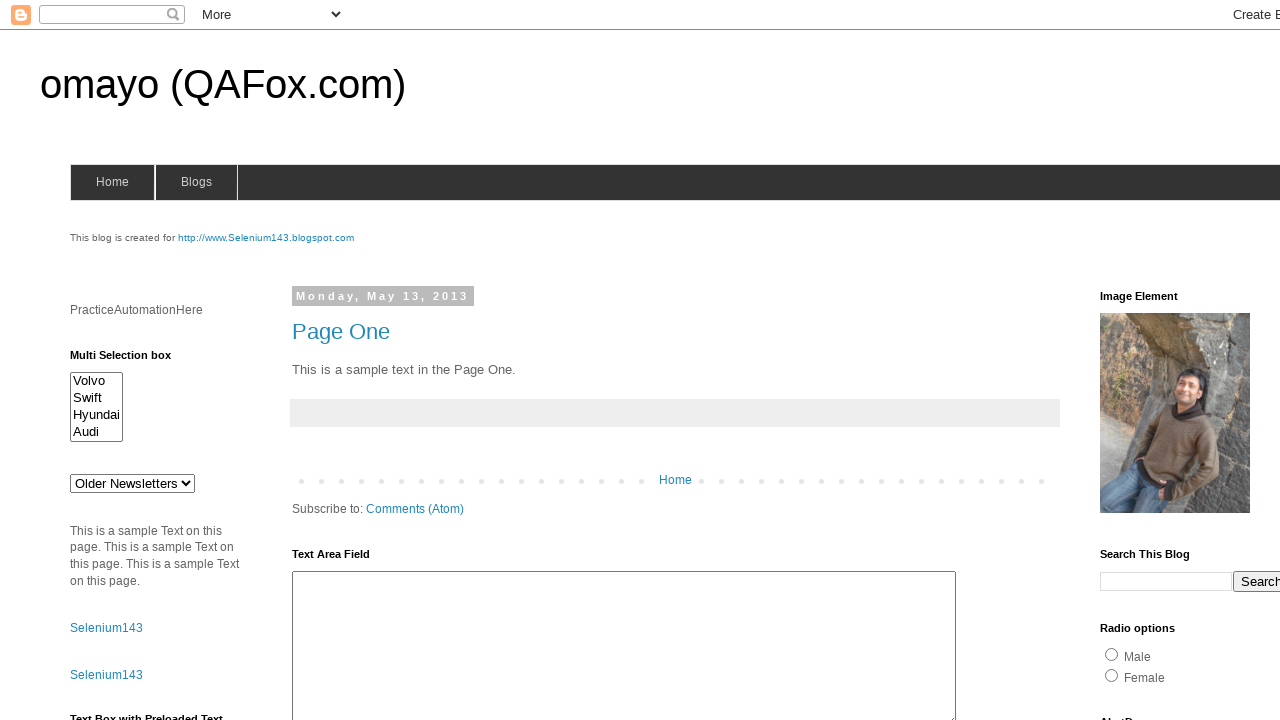

Navigated to test blog page at https://omayo.blogspot.com/
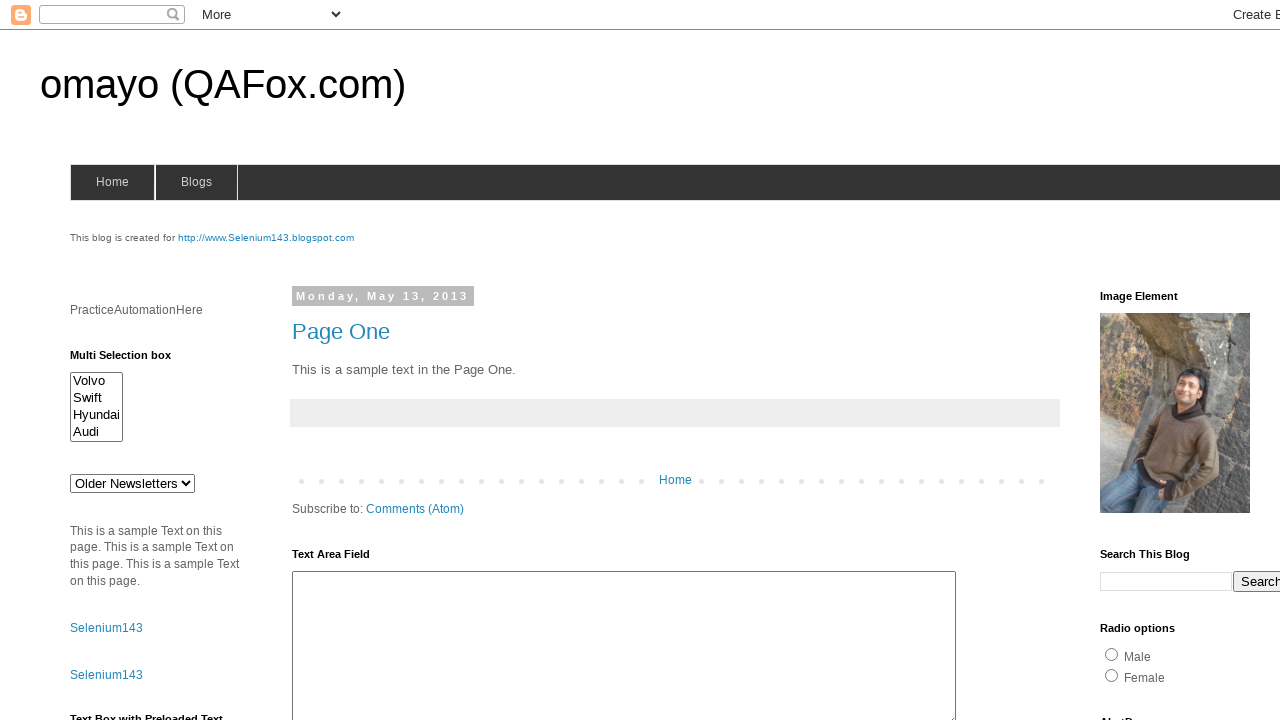

Clicked on link with text 'compendiumdev' to test link navigation functionality at (1160, 360) on text=compendiumdev
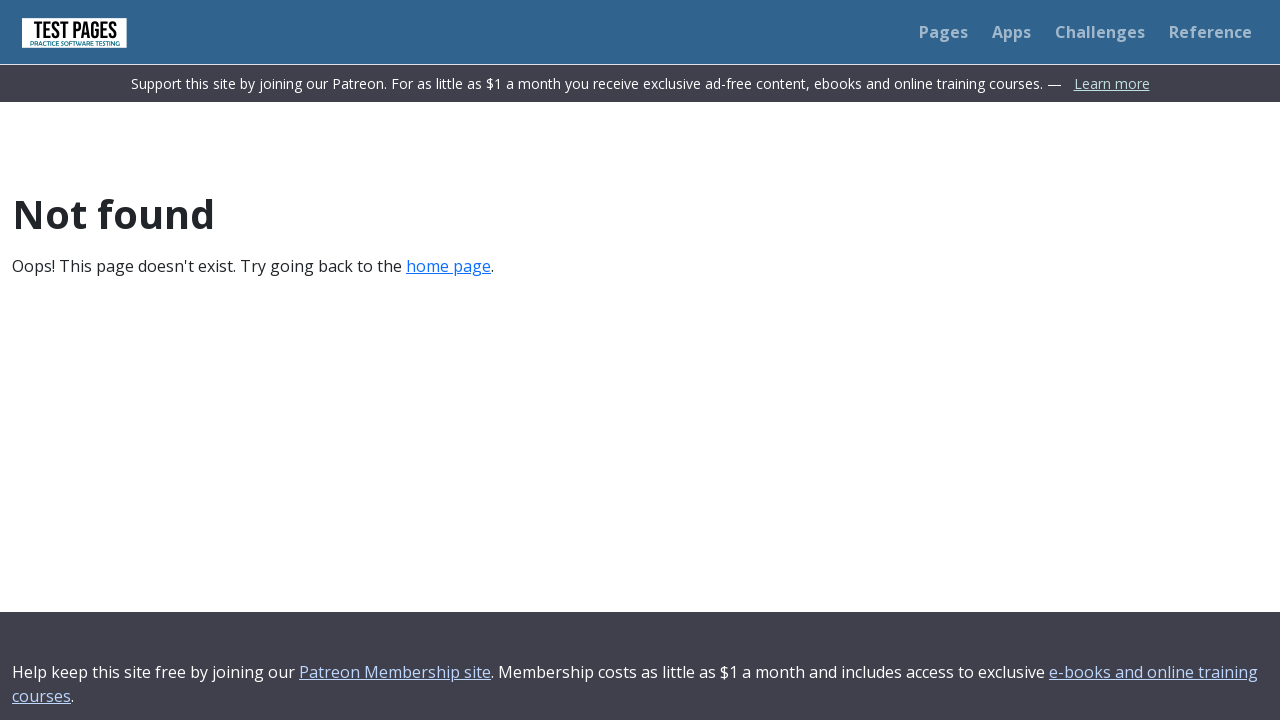

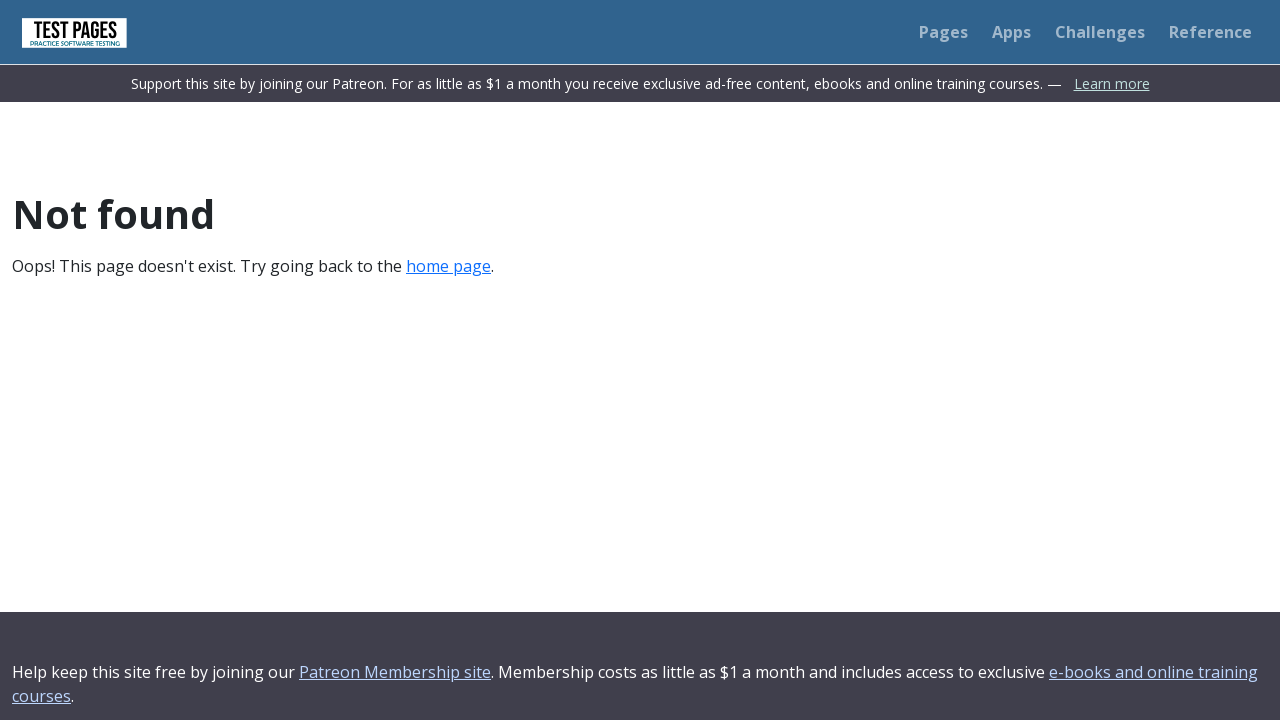